Tests accessibility of AI tool pages by navigating to text generator, image generator, and data analysis pages and verifying their headings

Starting URL: https://airoam-test-jykgxvp5o-lees-projects-460fb22d.vercel.app/tools/text-generator

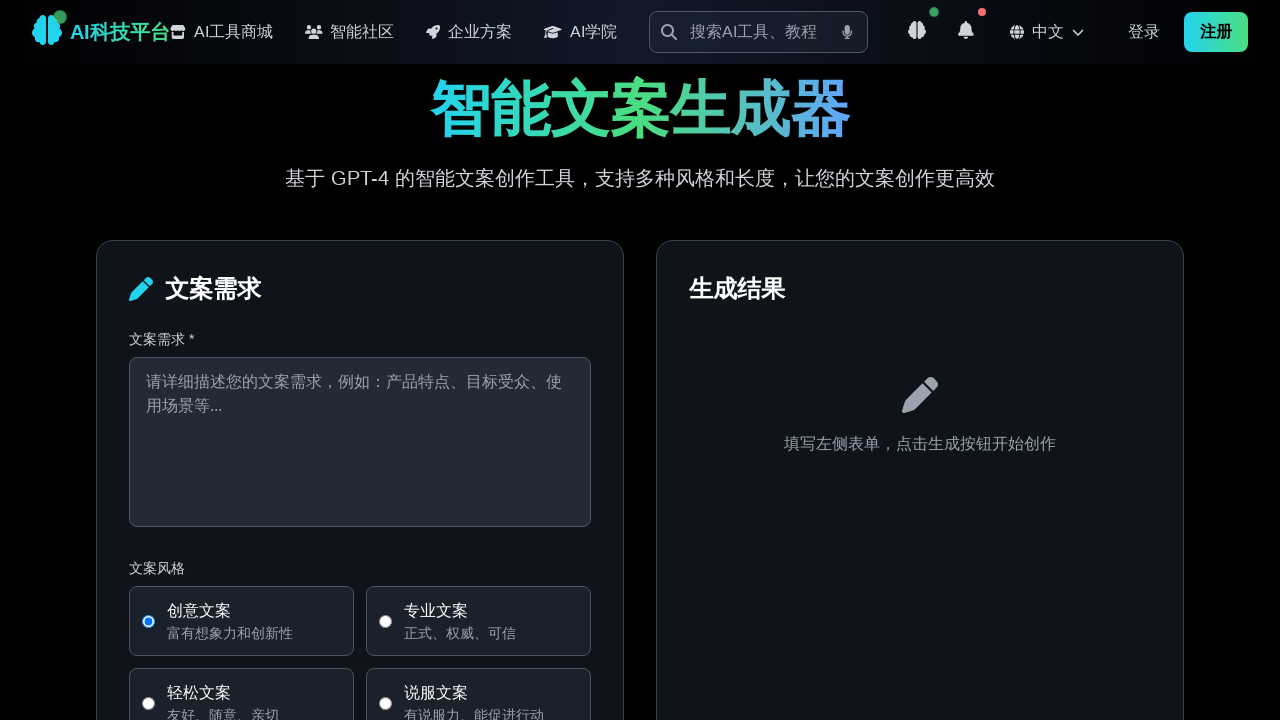

Waited for h1 element to load on text generator page
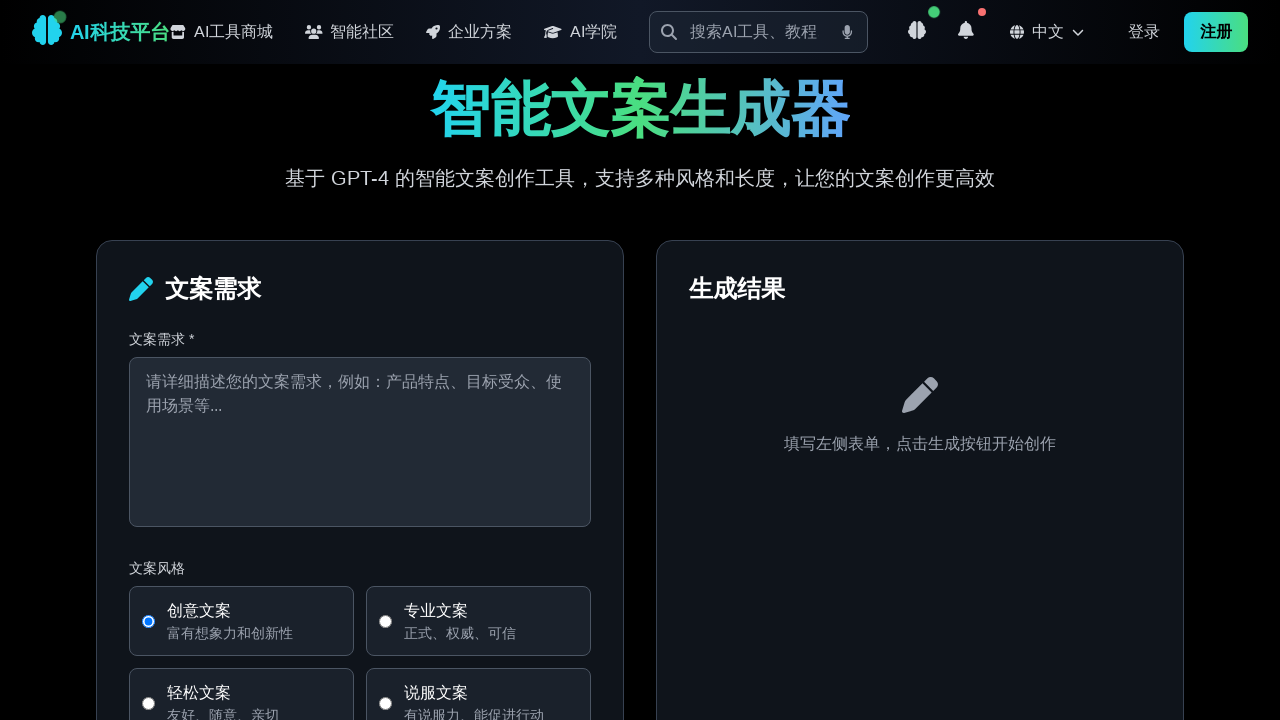

Verified text generator page heading contains '智能文案生成器'
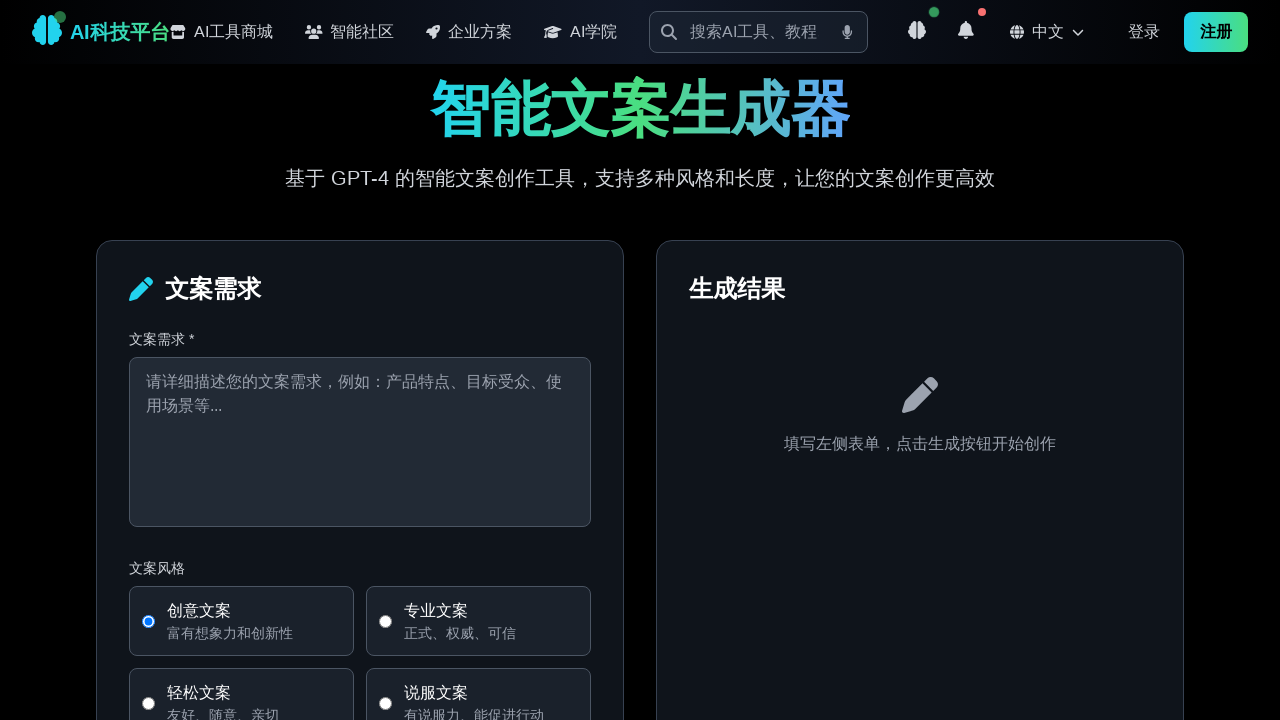

Navigated to image generator page
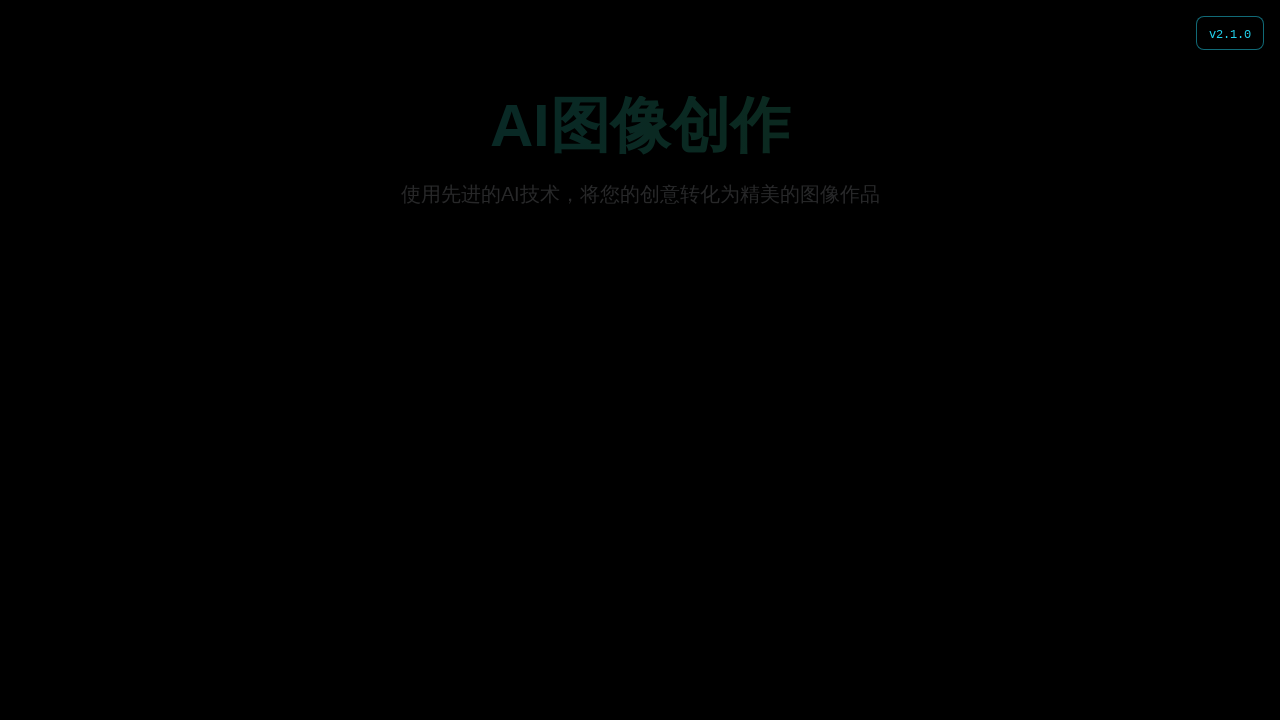

Waited for h1 element to load on image generator page
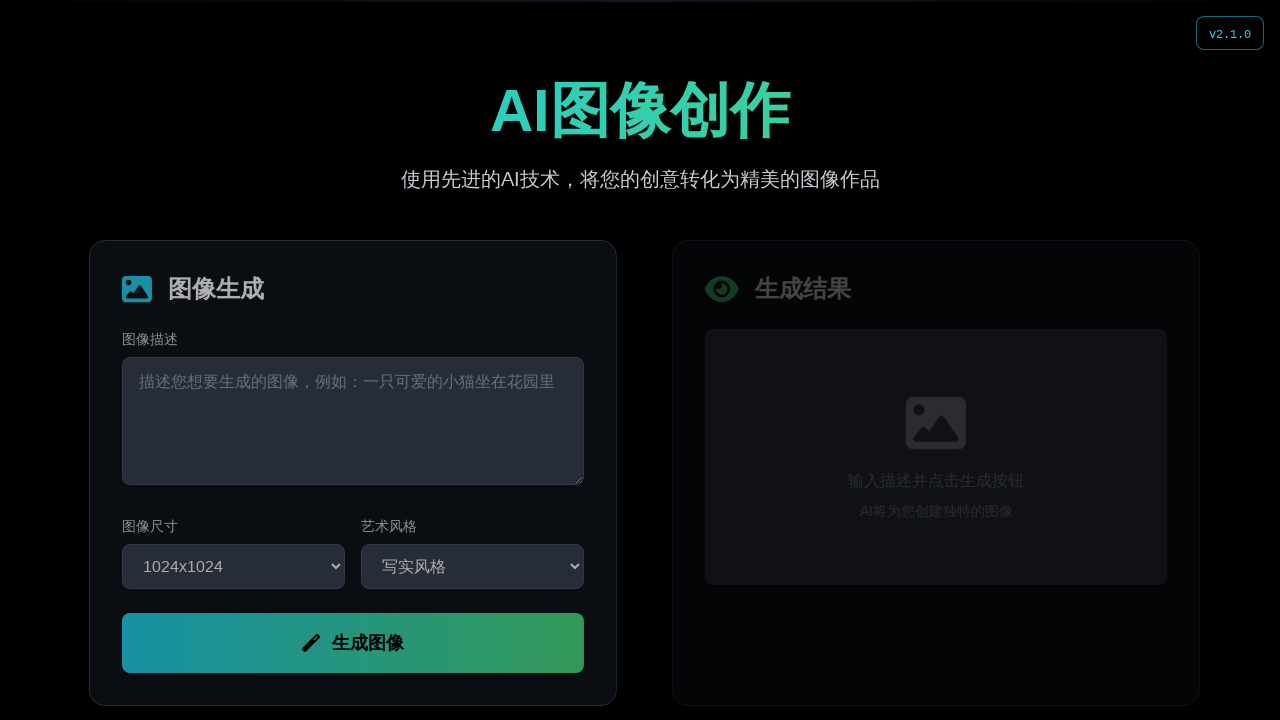

Verified image generator page heading contains 'AI图像创作'
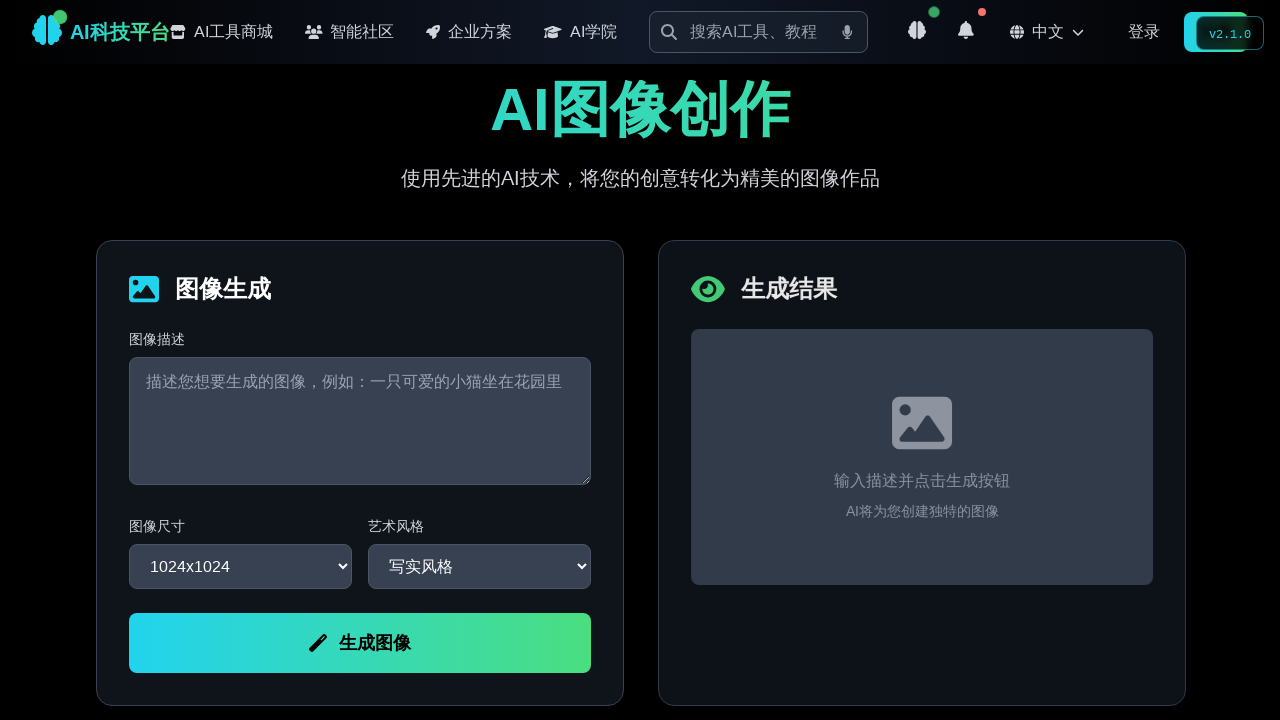

Navigated to data analysis page
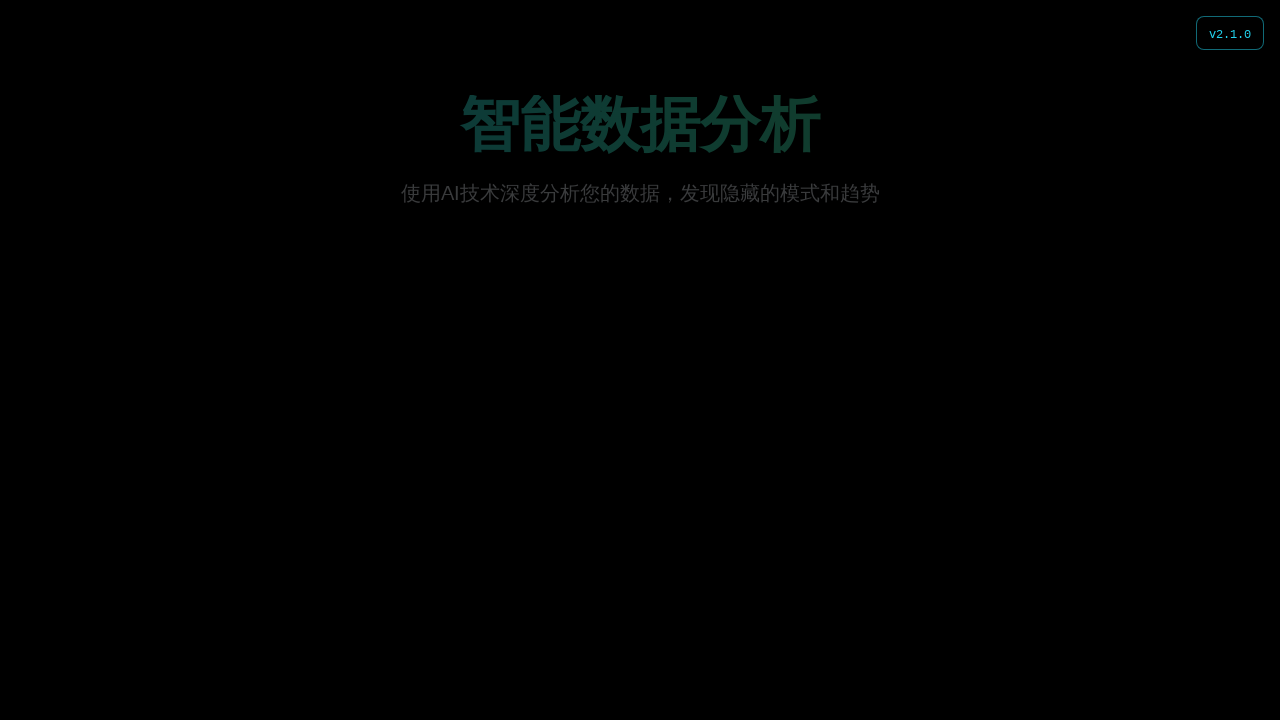

Waited for h1 element to load on data analysis page
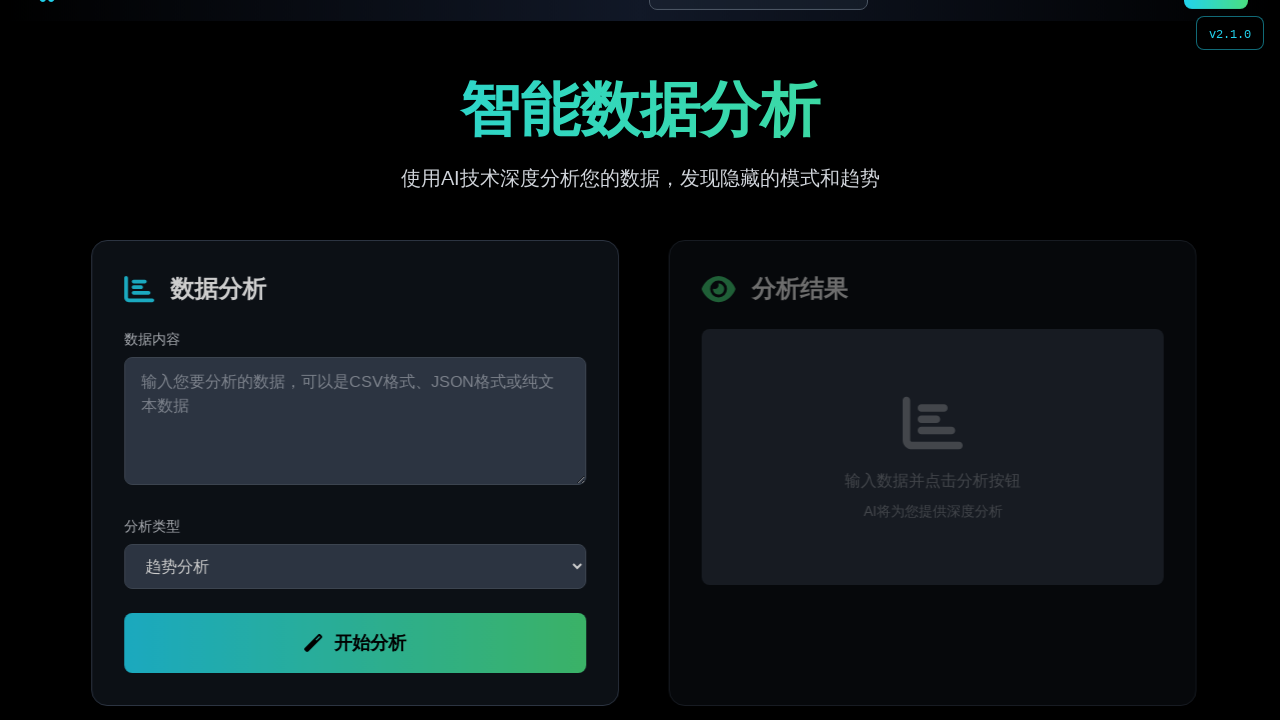

Verified data analysis page heading contains '智能数据分析'
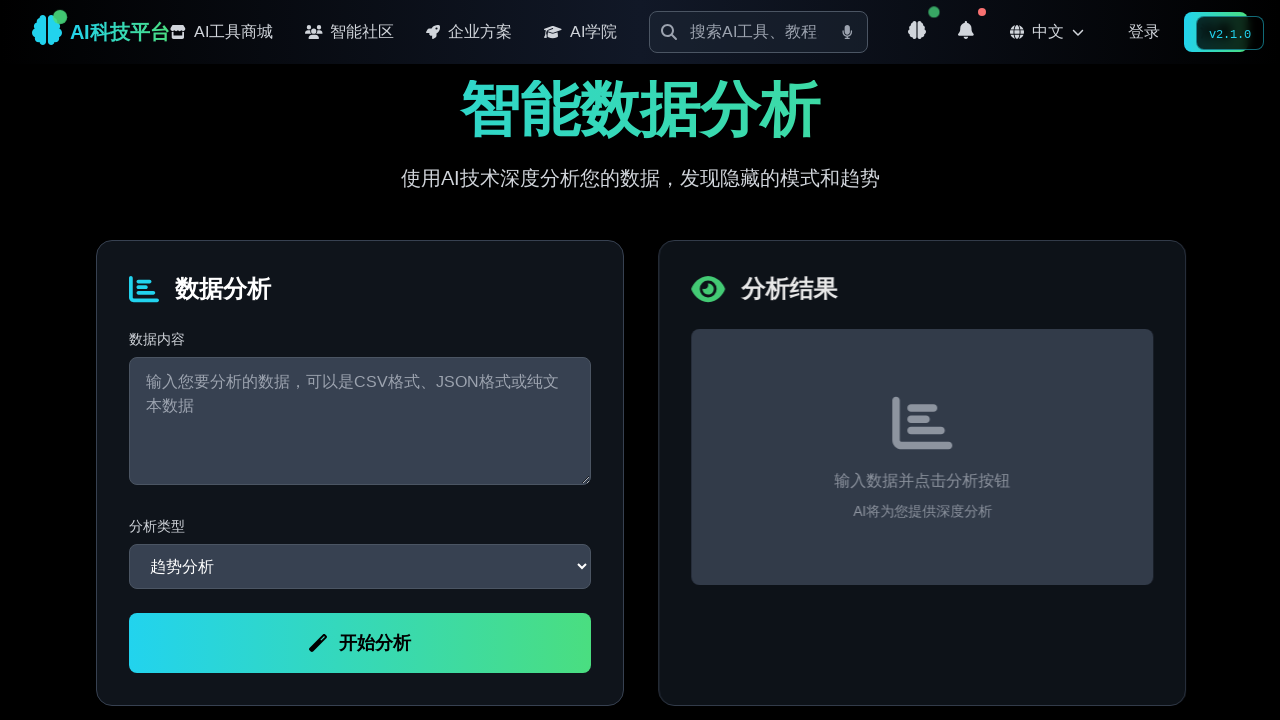

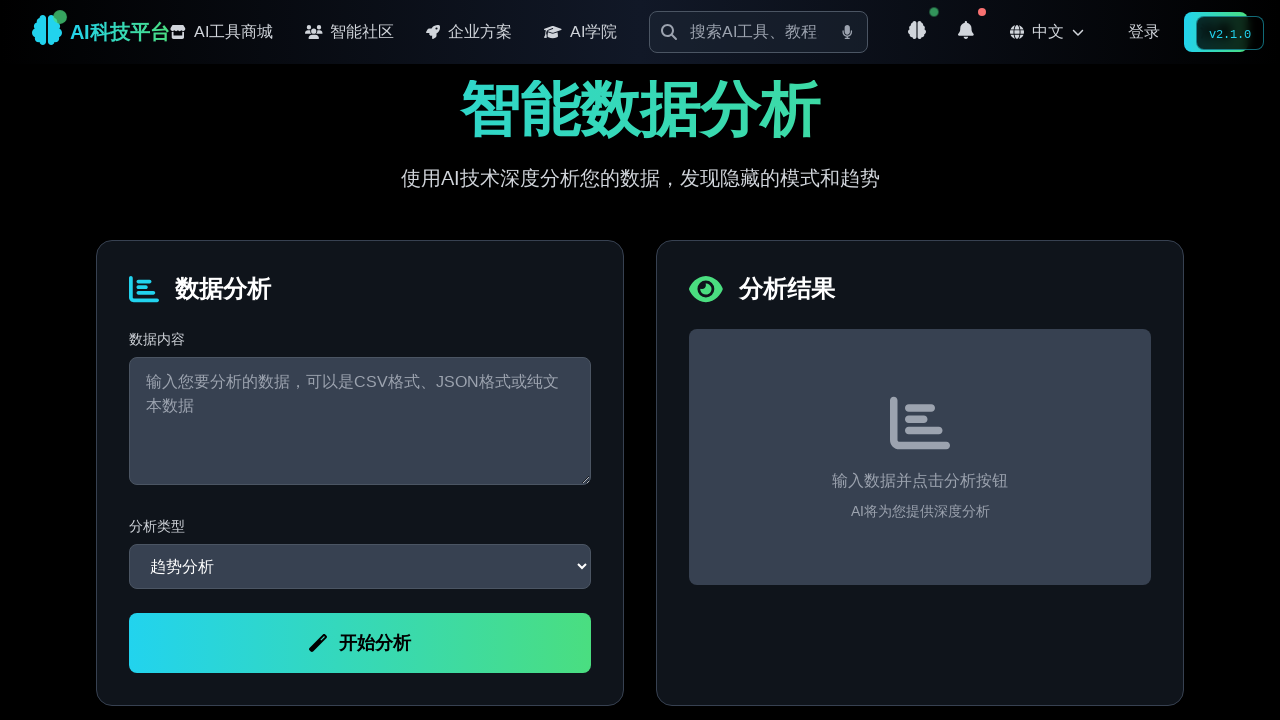